Navigates through multiple health statistics pages on World Life Expectancy website to verify data visualization elements are present

Starting URL: https://www.worldlifeexpectancy.com/usa/heart-disease

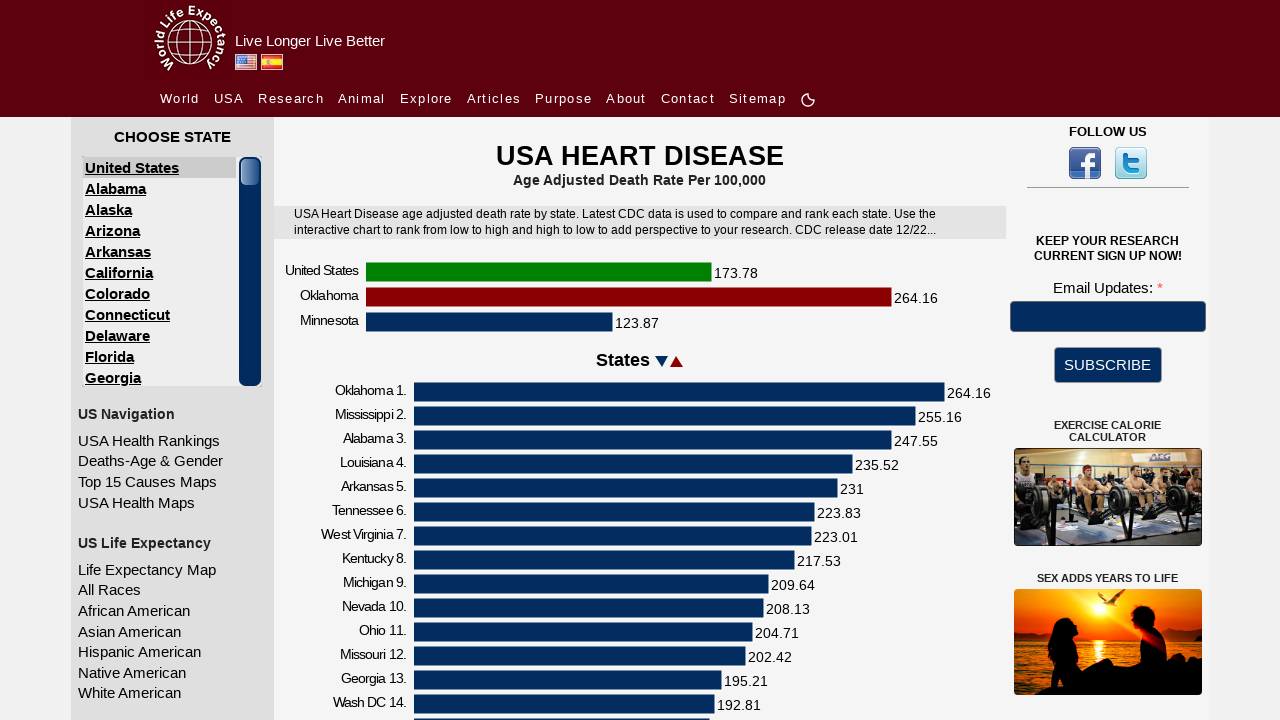

Heart Disease page loaded - chart axis labels visible
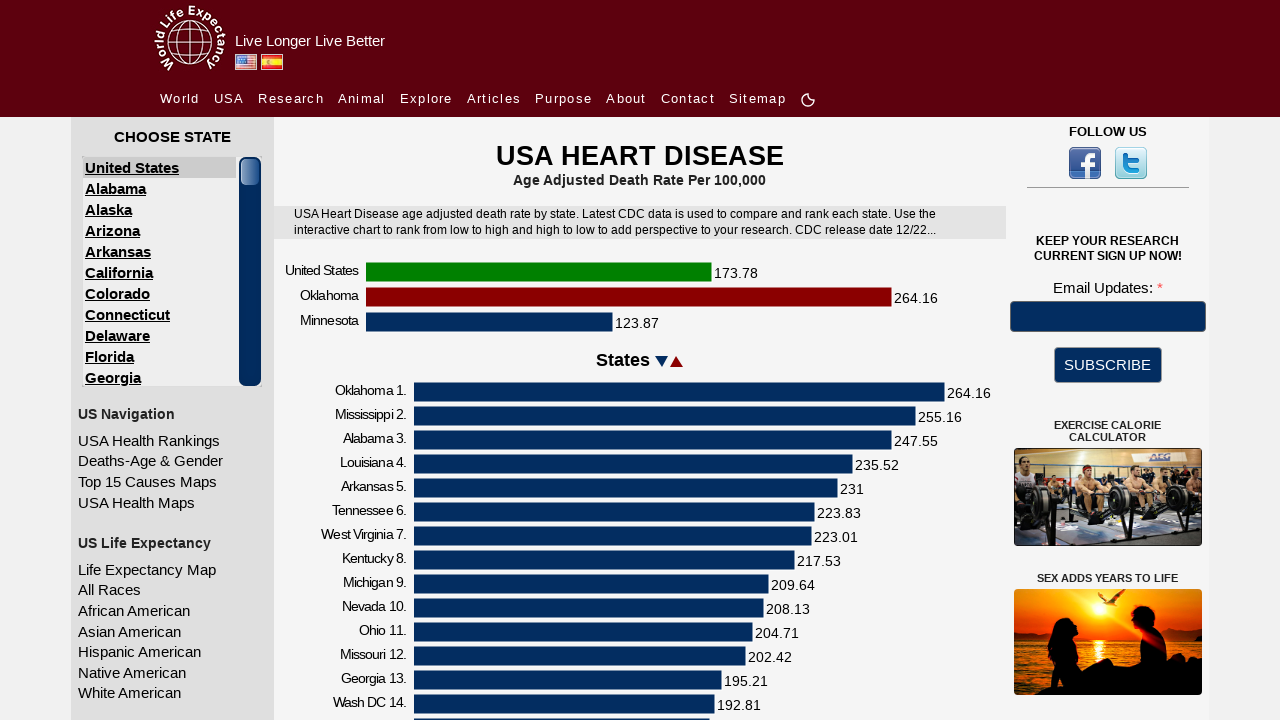

Heart Disease page chart data labels loaded
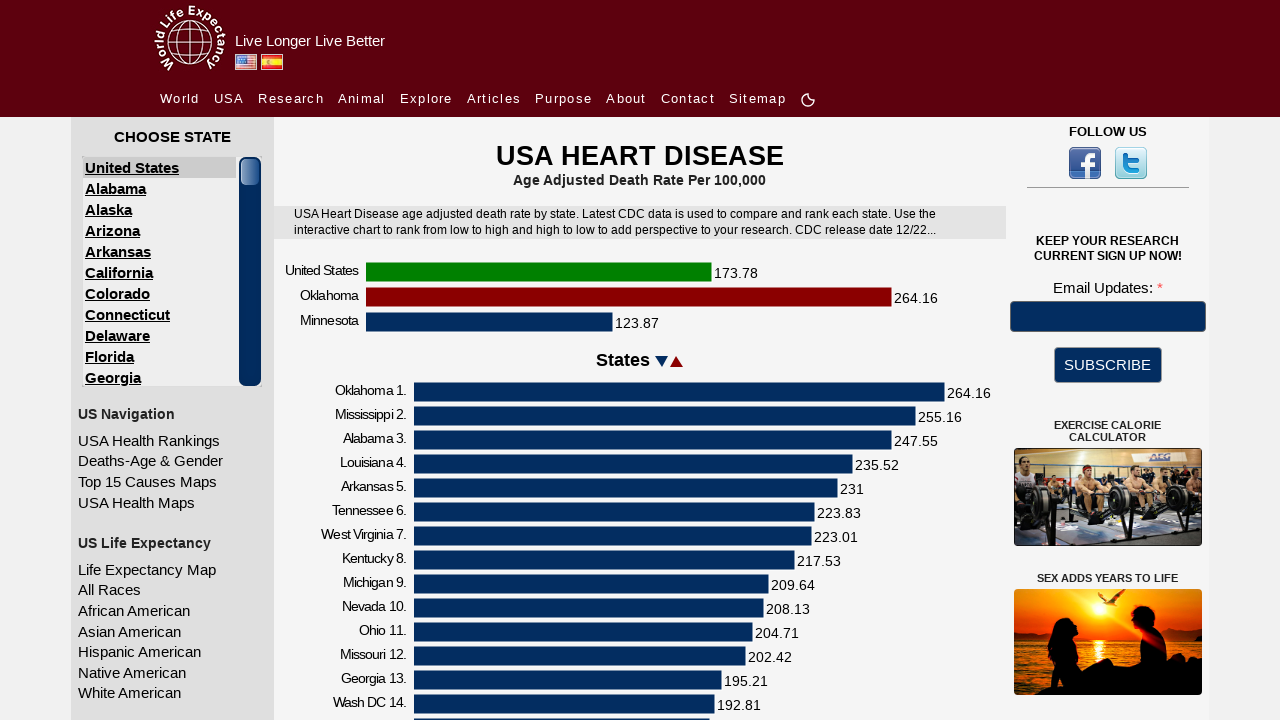

Navigated to Cancer statistics page
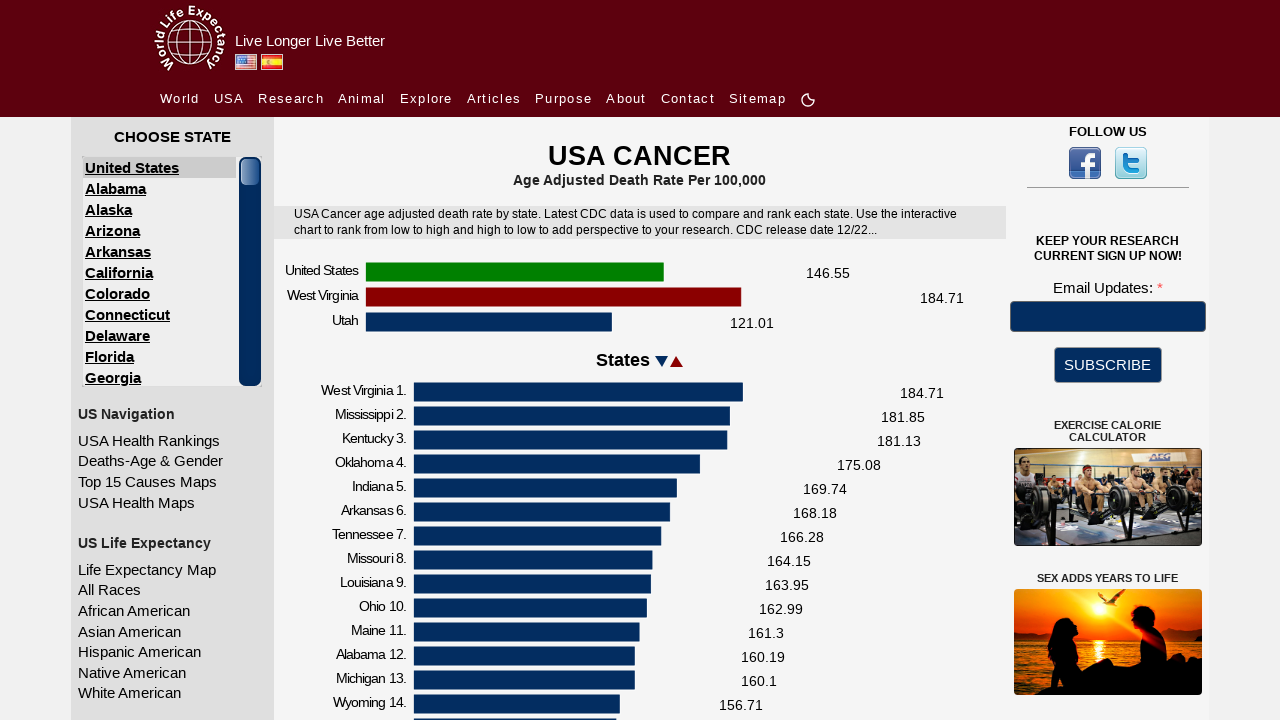

Cancer page chart axis labels loaded
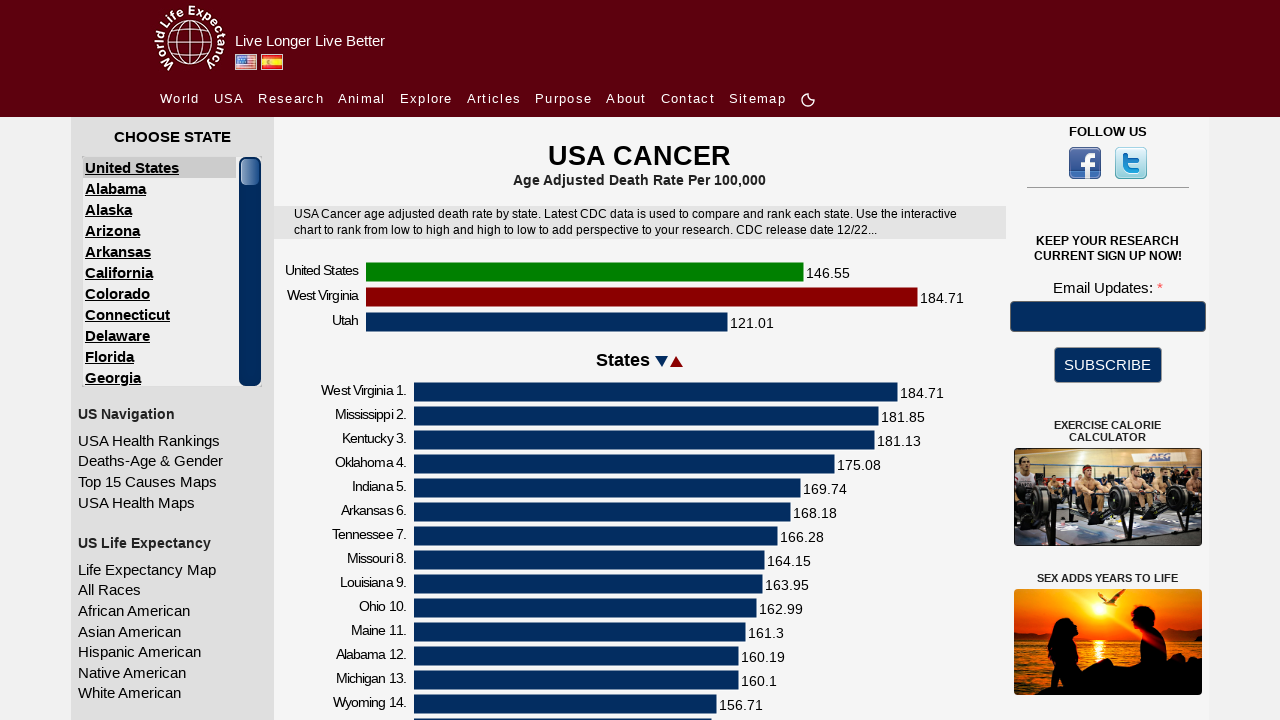

Navigated to Chronic Lung Disease statistics page
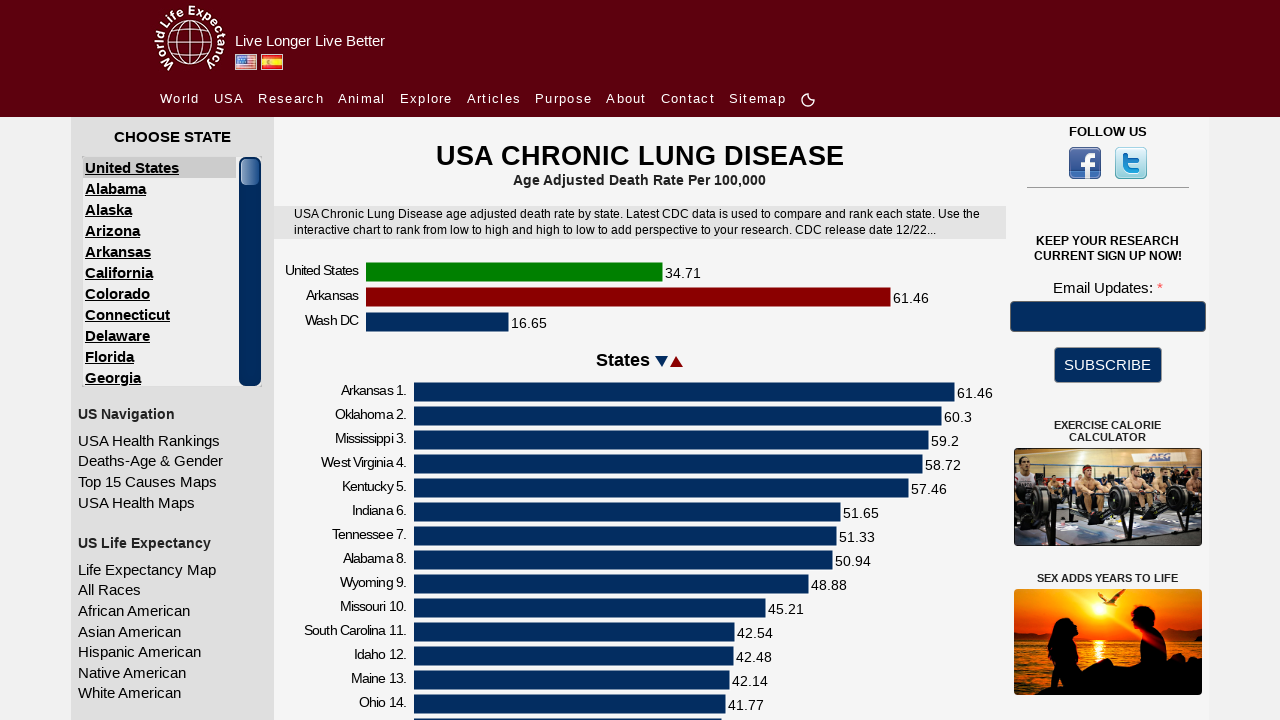

Chronic Lung Disease page chart axis labels loaded
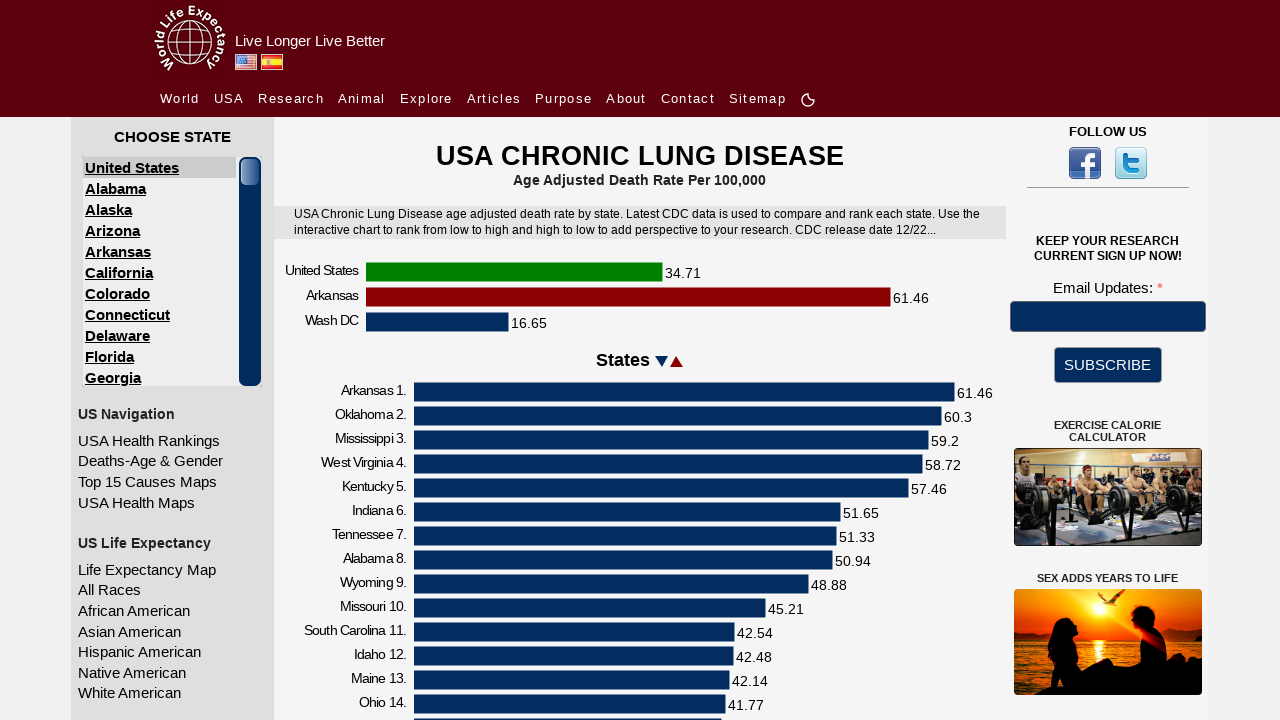

Navigated to Diabetes statistics page
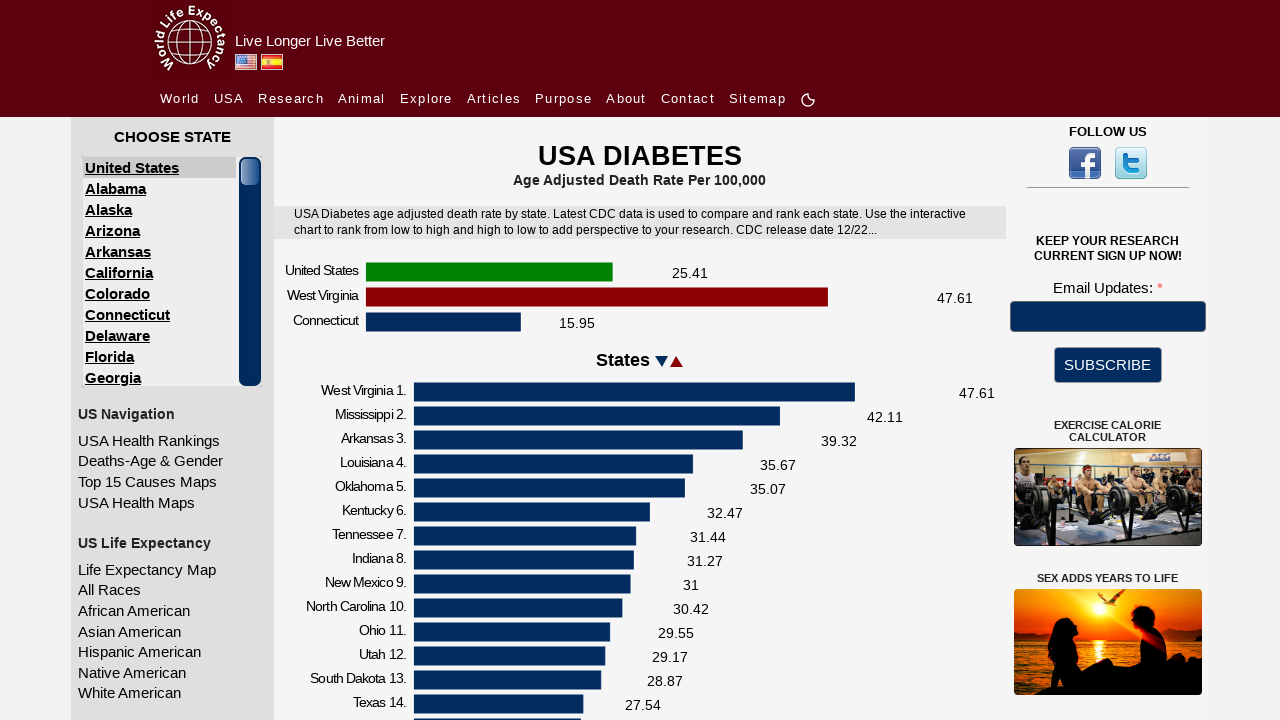

Diabetes page chart axis labels loaded
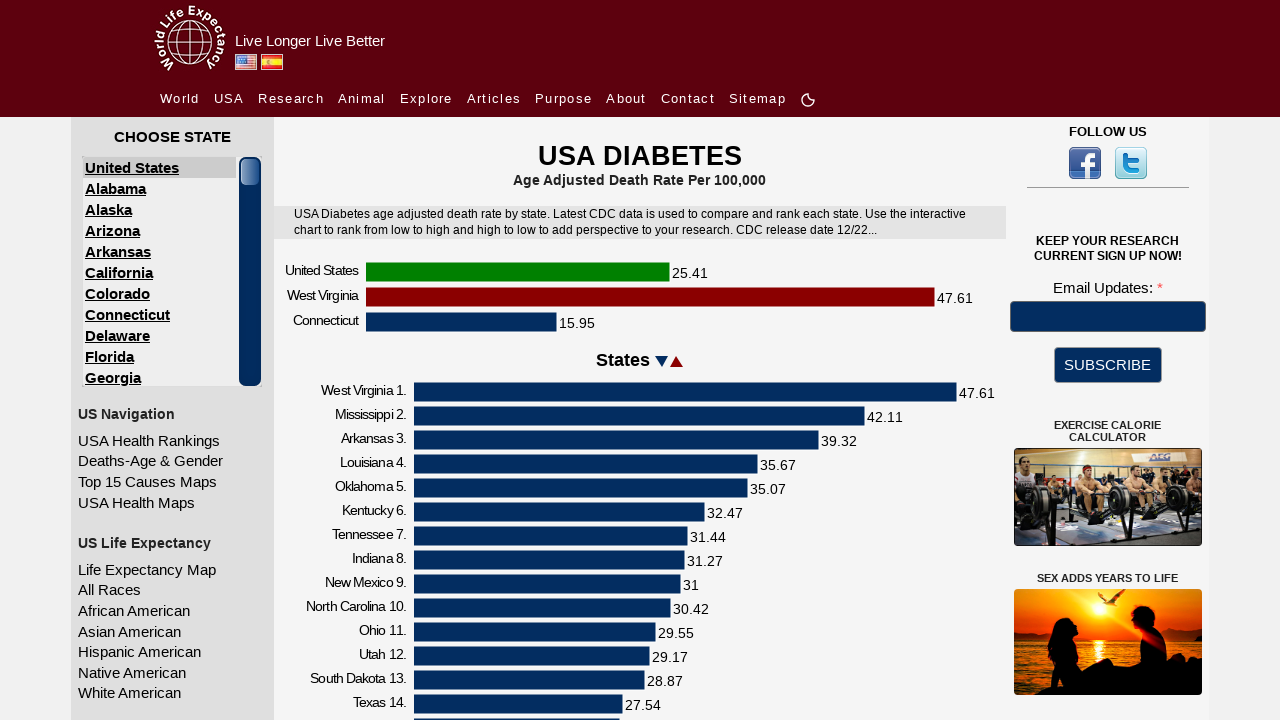

Navigated to Hypertension/Renal statistics page
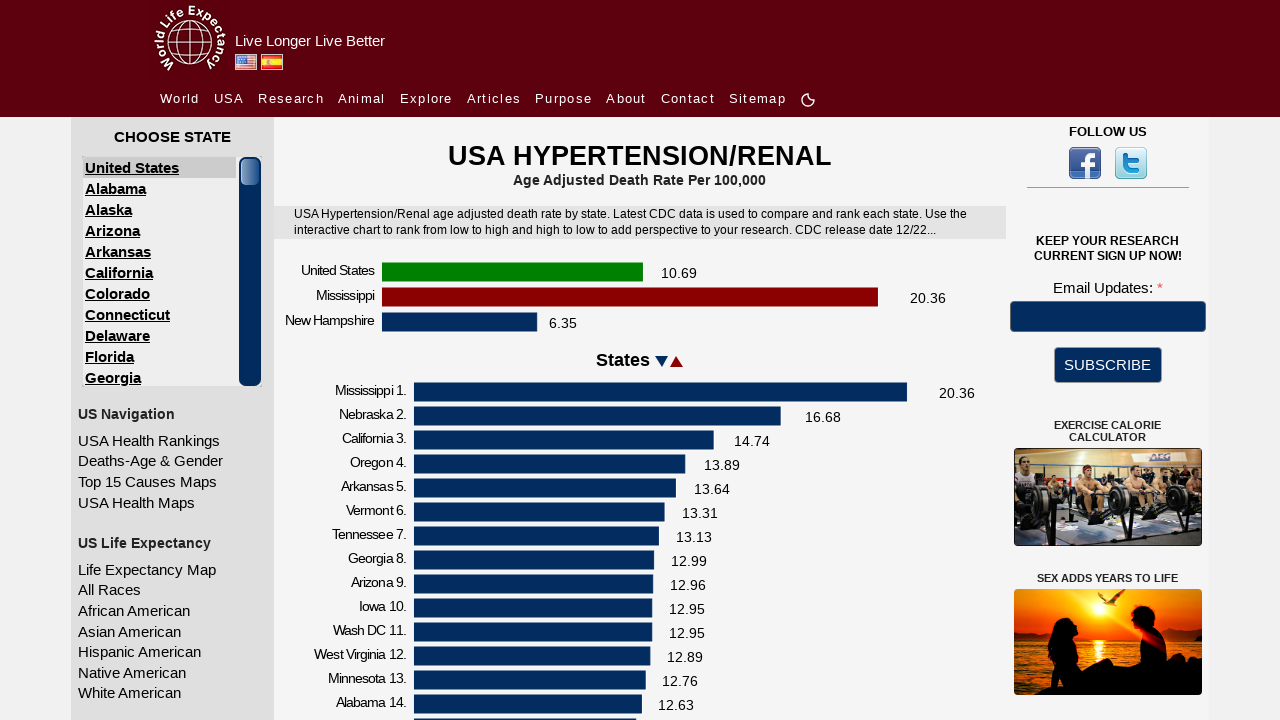

Hypertension/Renal page chart axis labels loaded
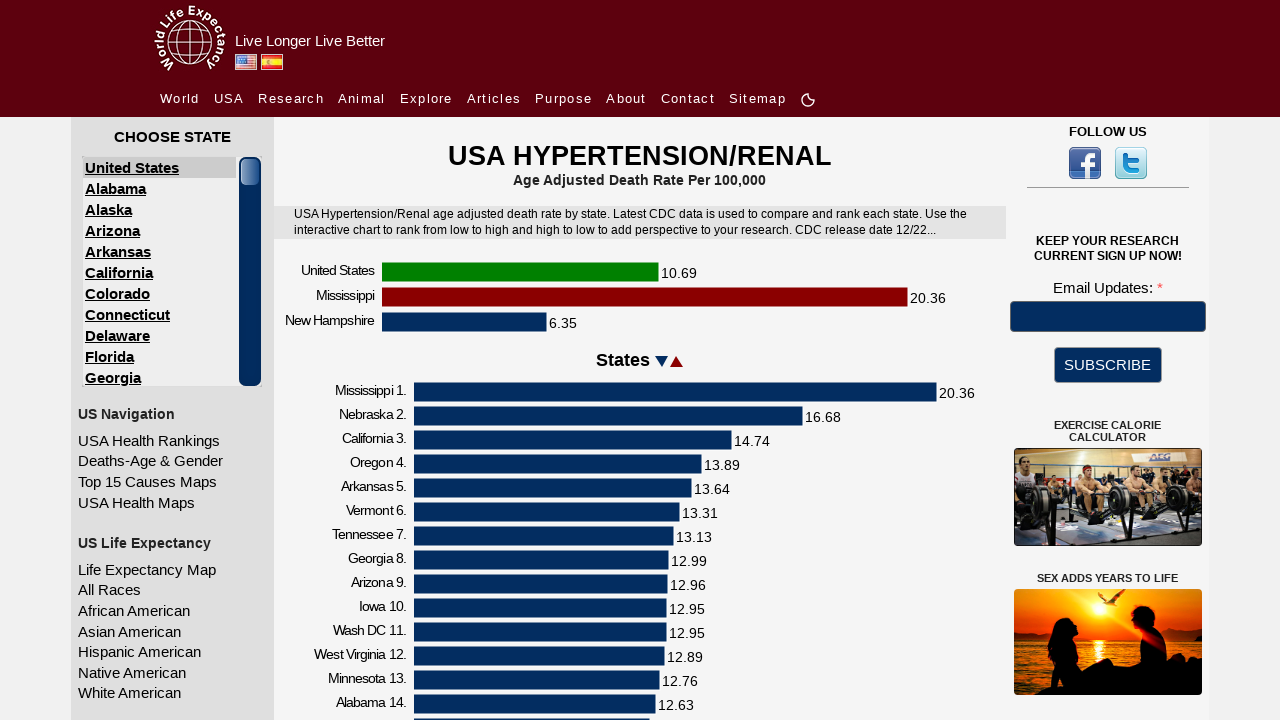

Navigated to Overweight/Obesity statistics page
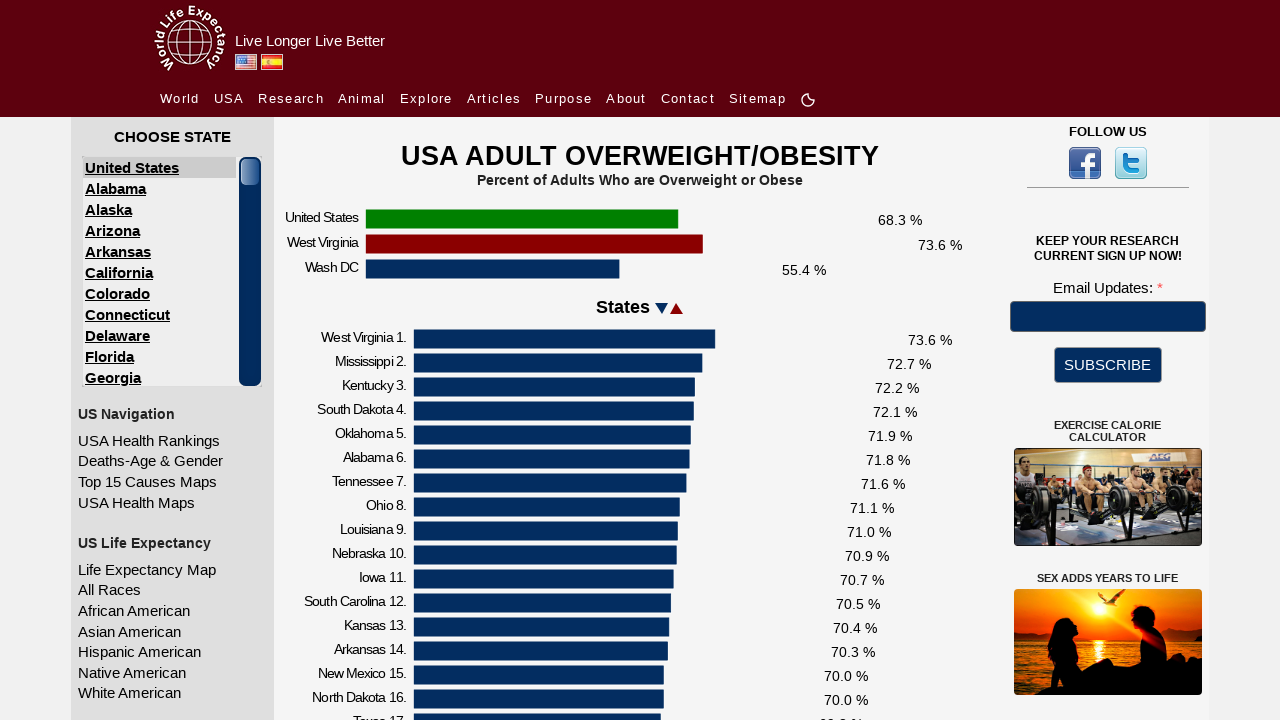

Overweight/Obesity page chart axis labels loaded
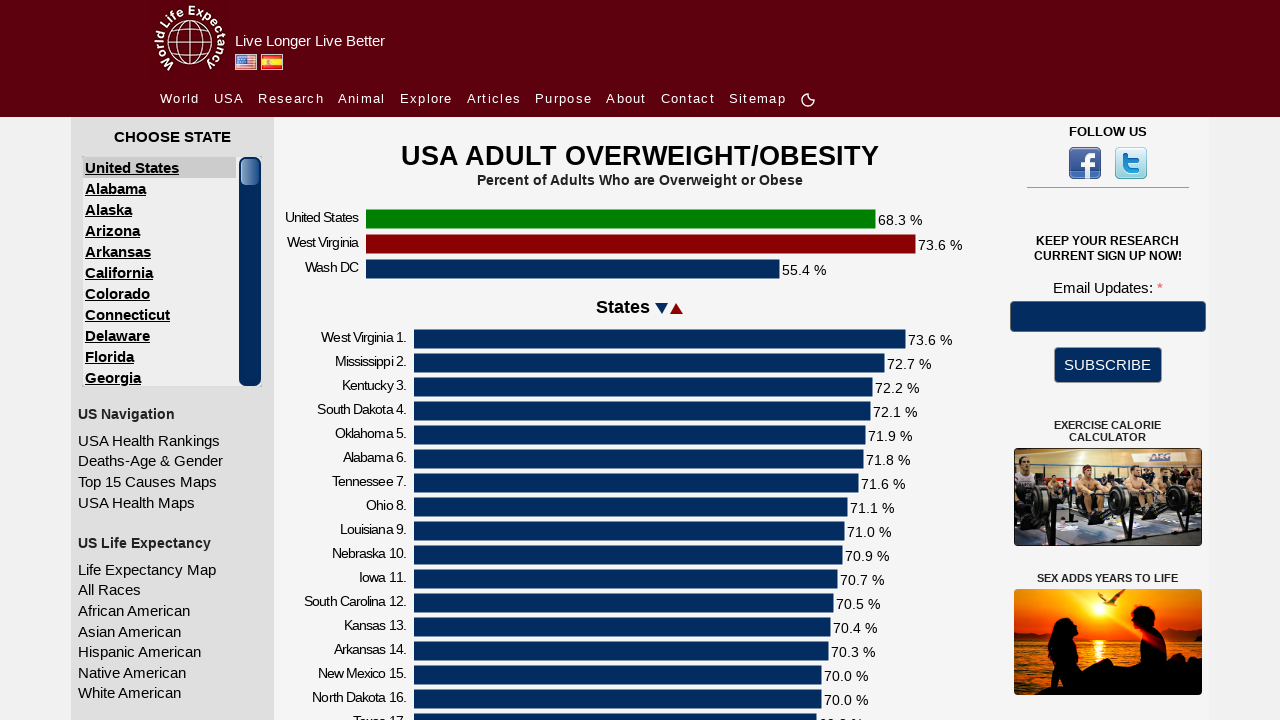

Navigated to Physical Activity statistics page
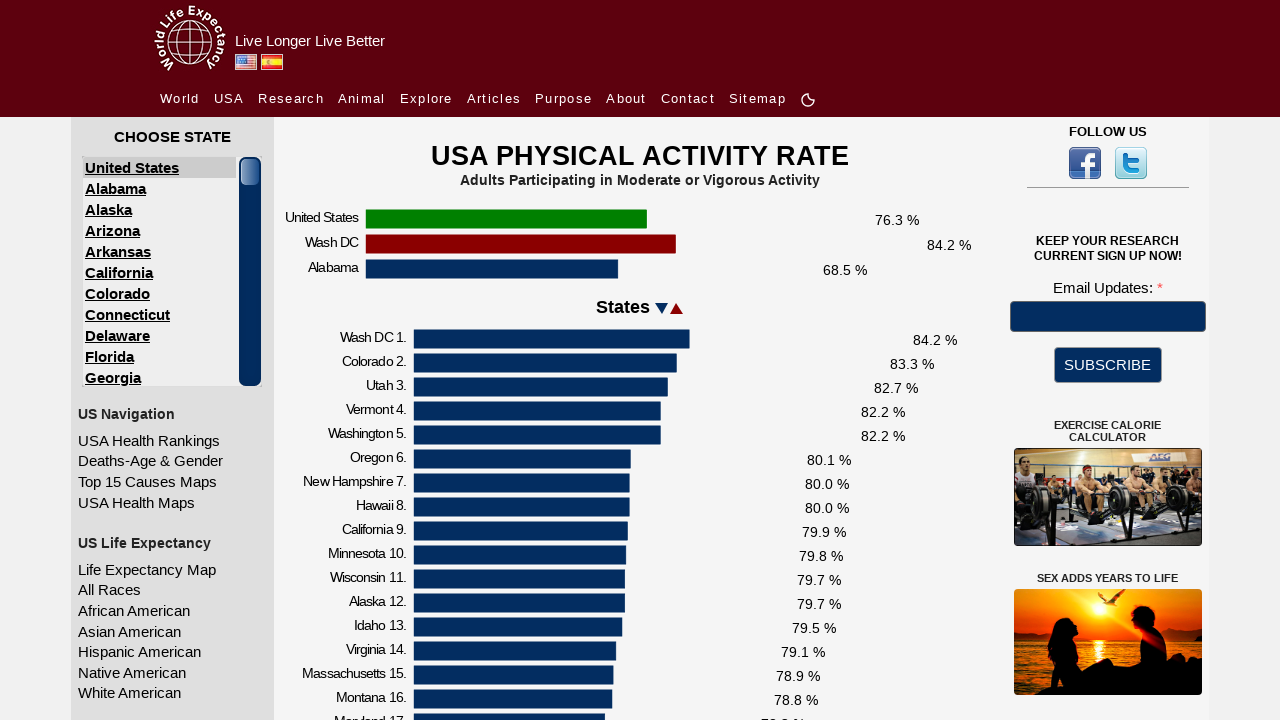

Physical Activity page chart axis labels loaded
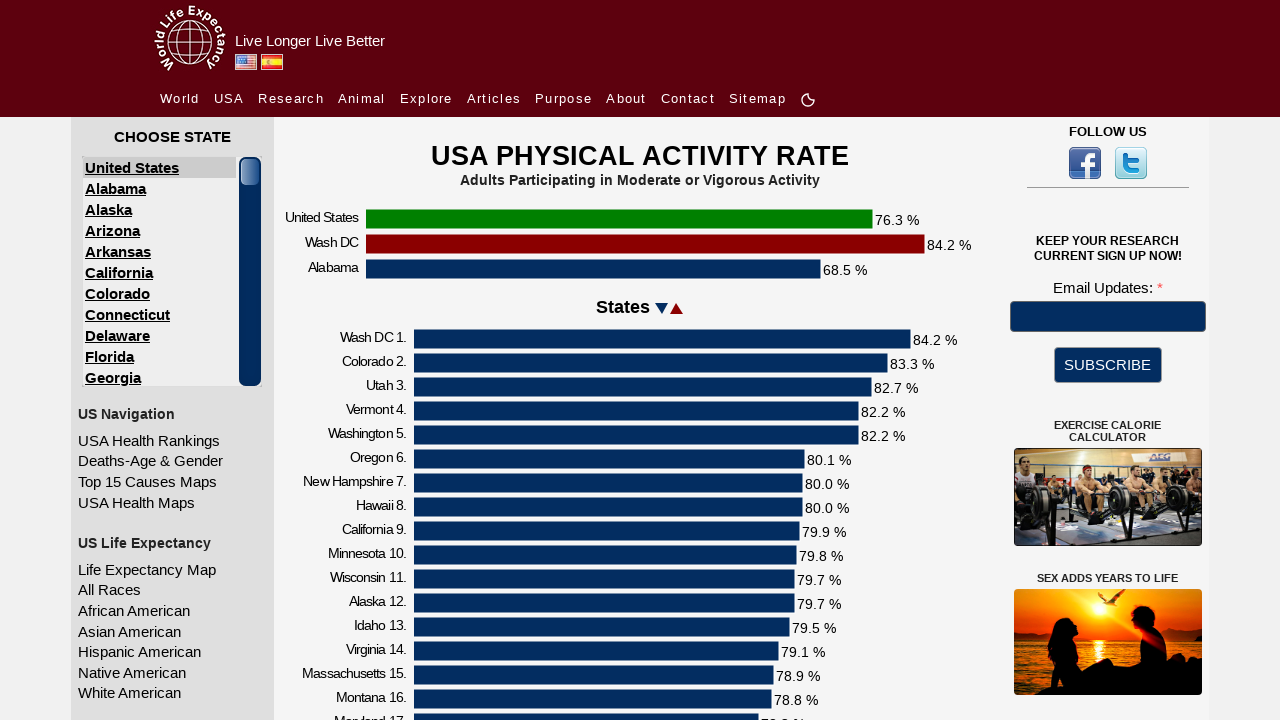

Navigated to Influenza/Pneumonia statistics page
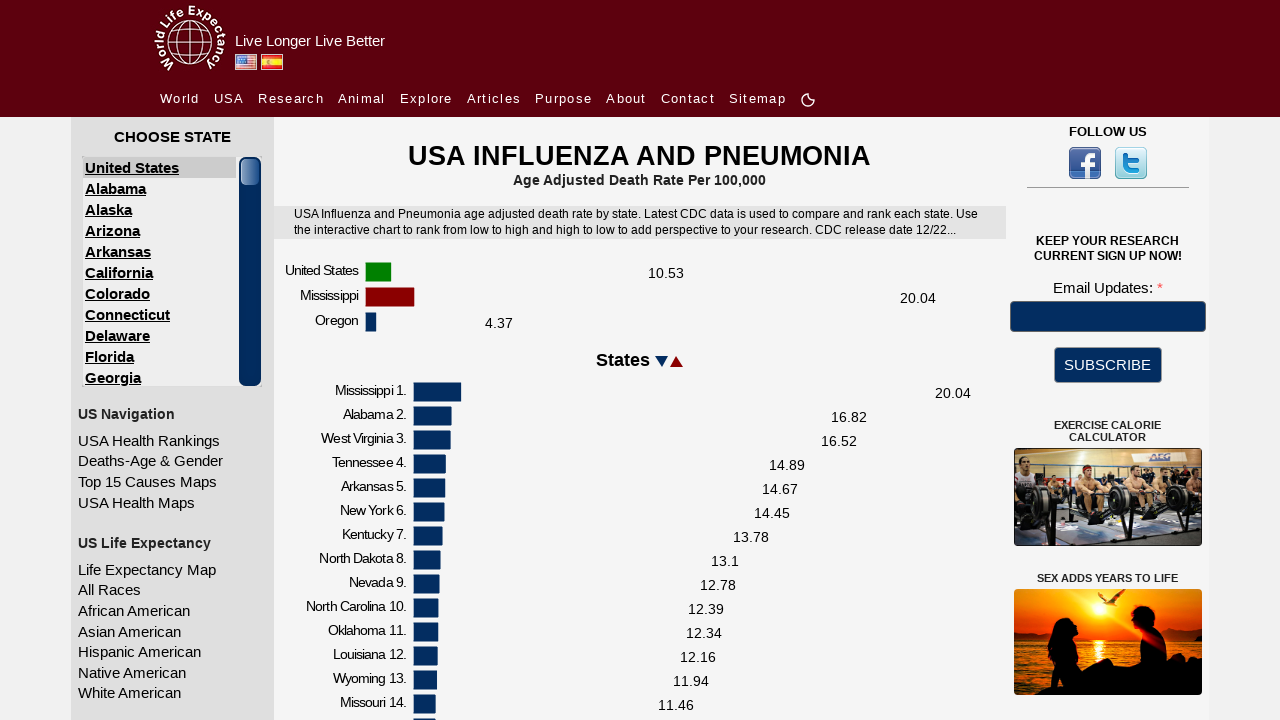

Influenza/Pneumonia page chart axis labels loaded
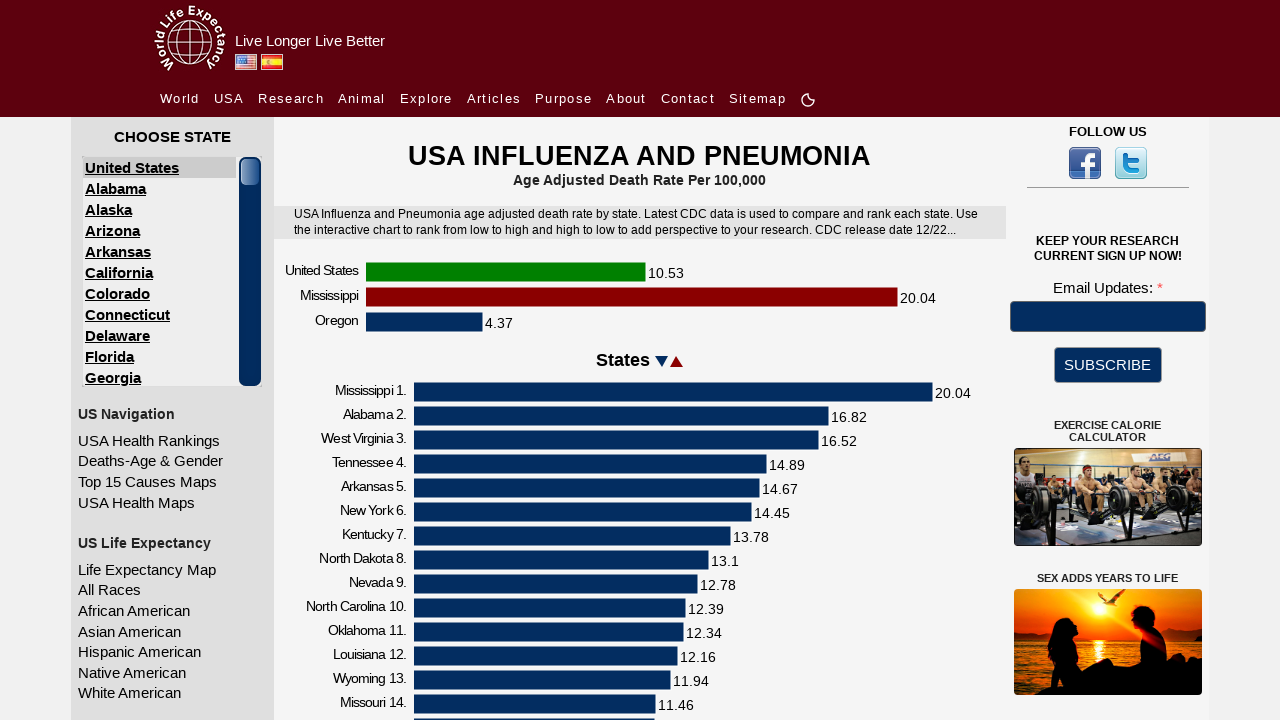

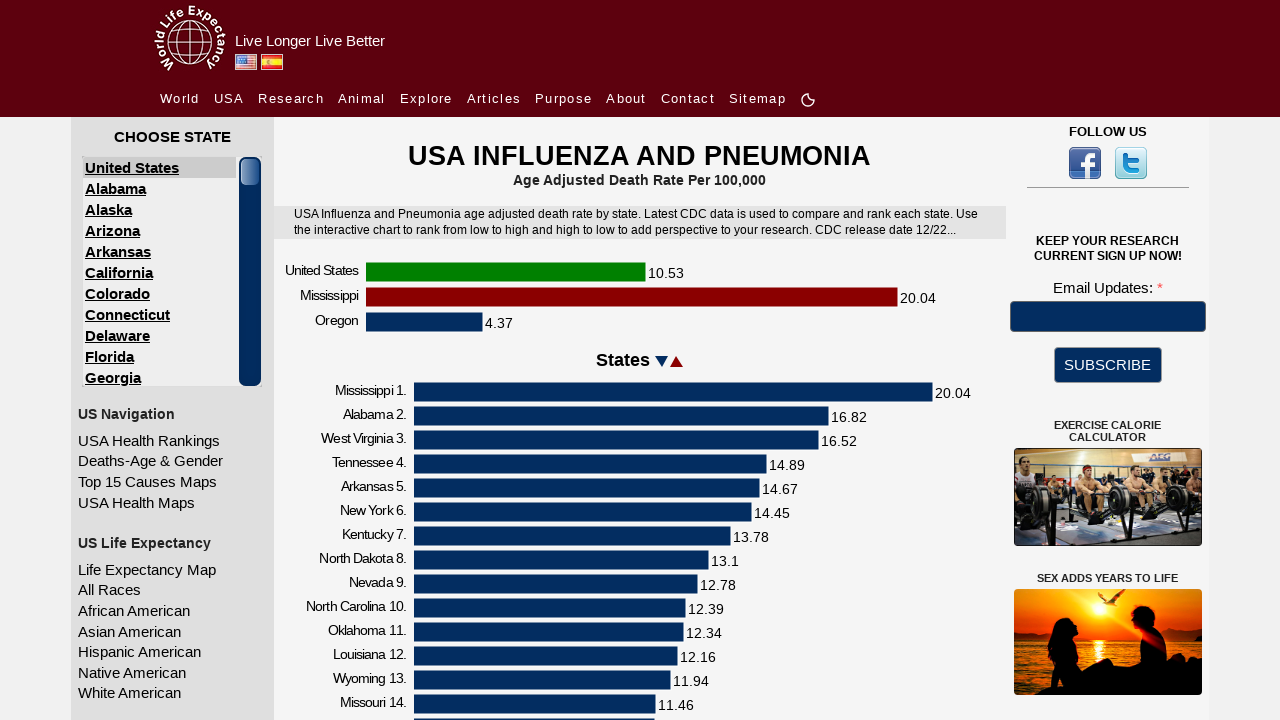